Tests that signup without last name is not allowed and remains on signup page

Starting URL: https://lwhawk.com/signup.html

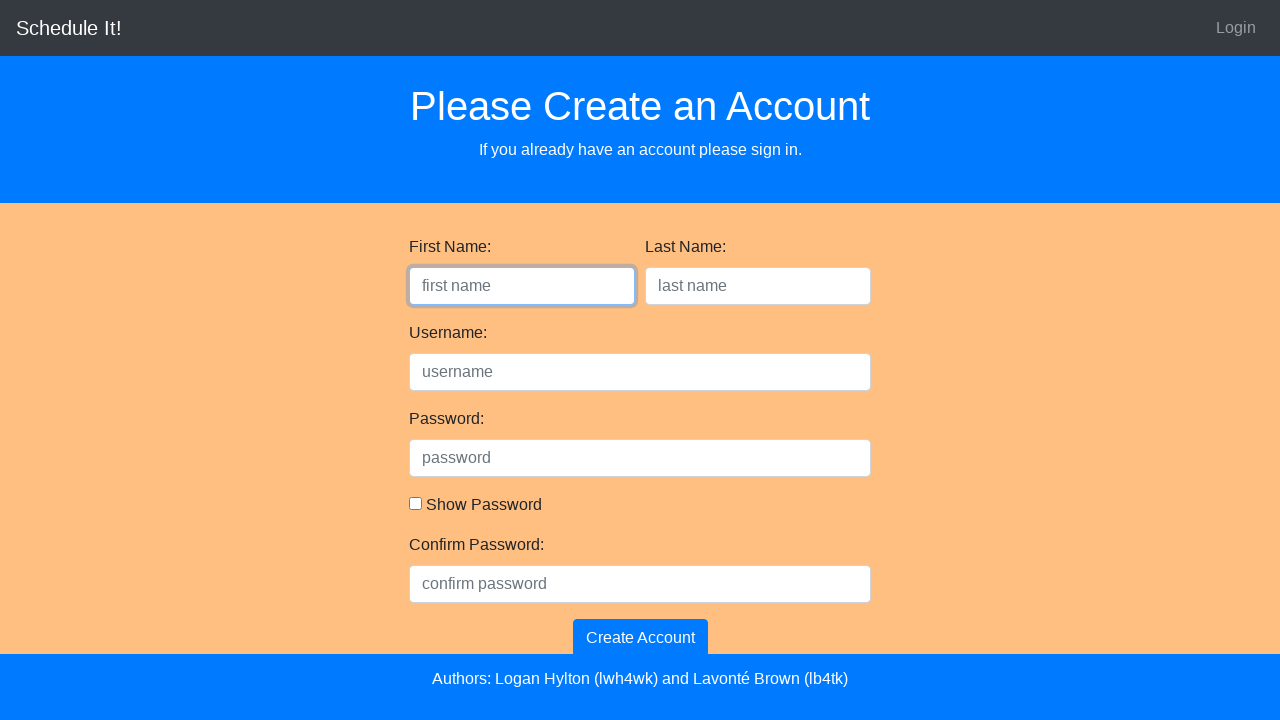

Filled first name field with 'Lan_Anh7!' on #fname
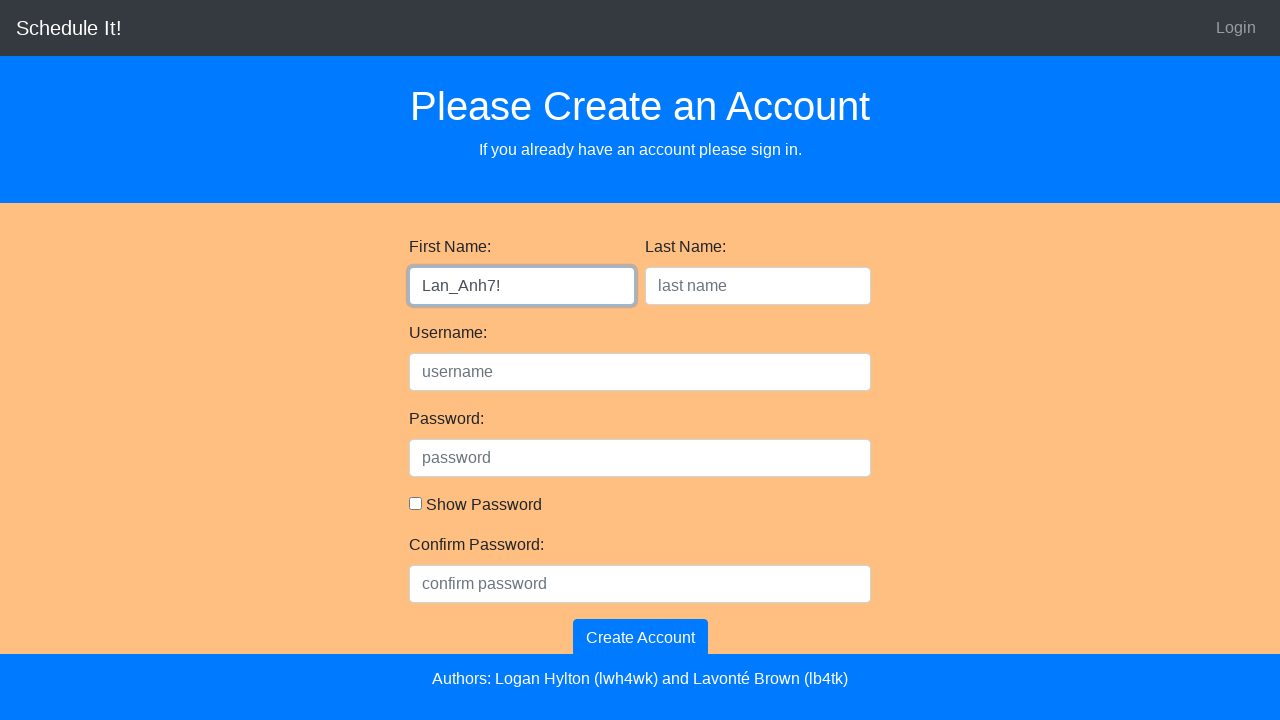

Filled username field with '89dddgfj' on #username
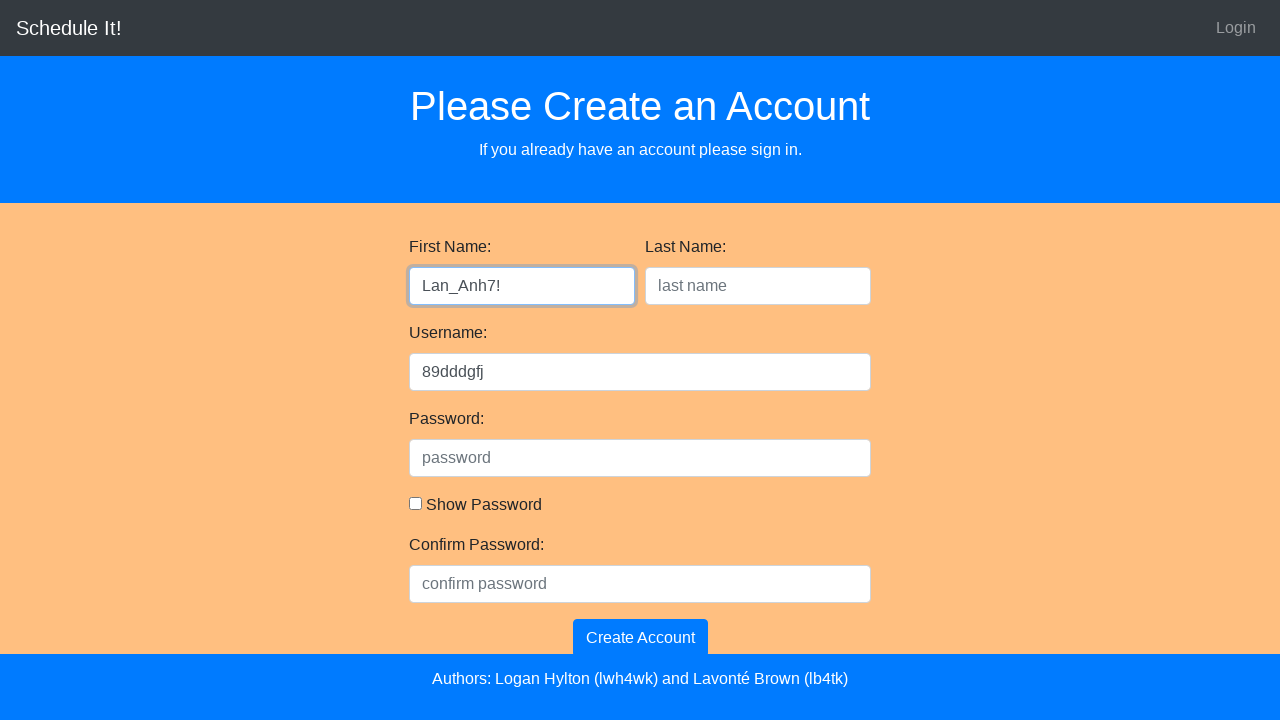

Filled password field with 'Pass123!' on #password
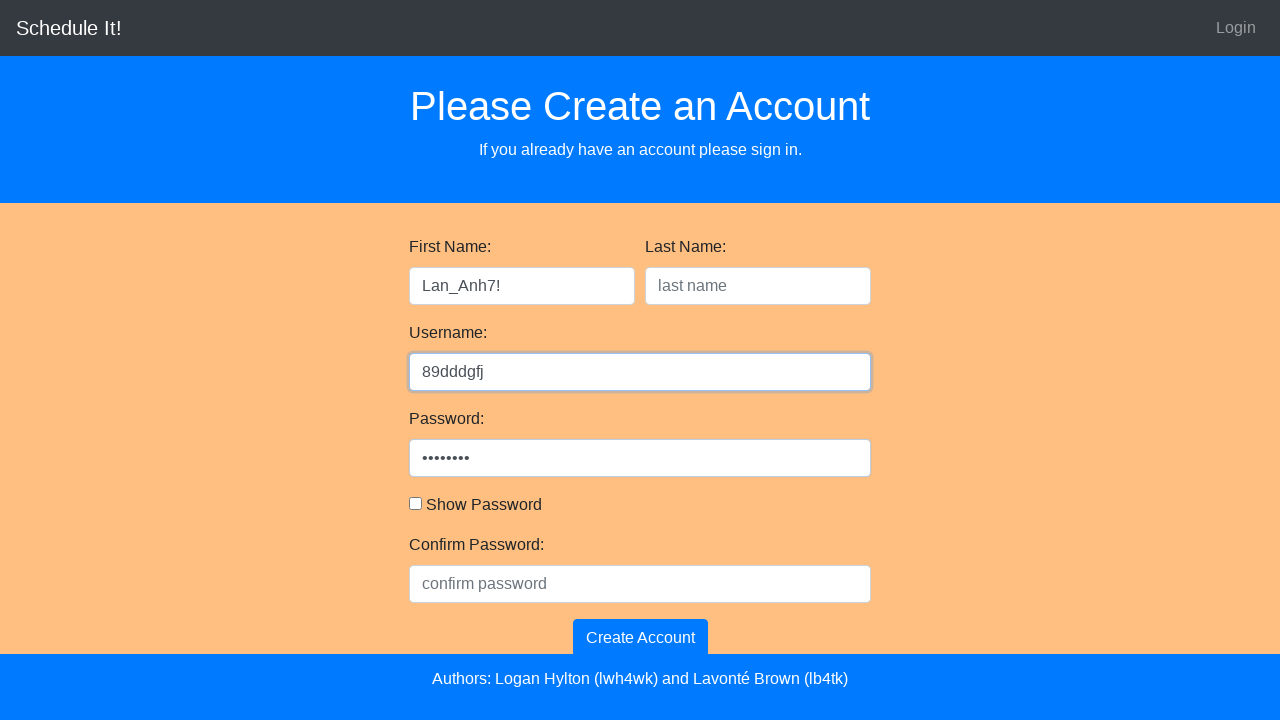

Filled confirm password field with 'Pass123!' on #confirmPassword
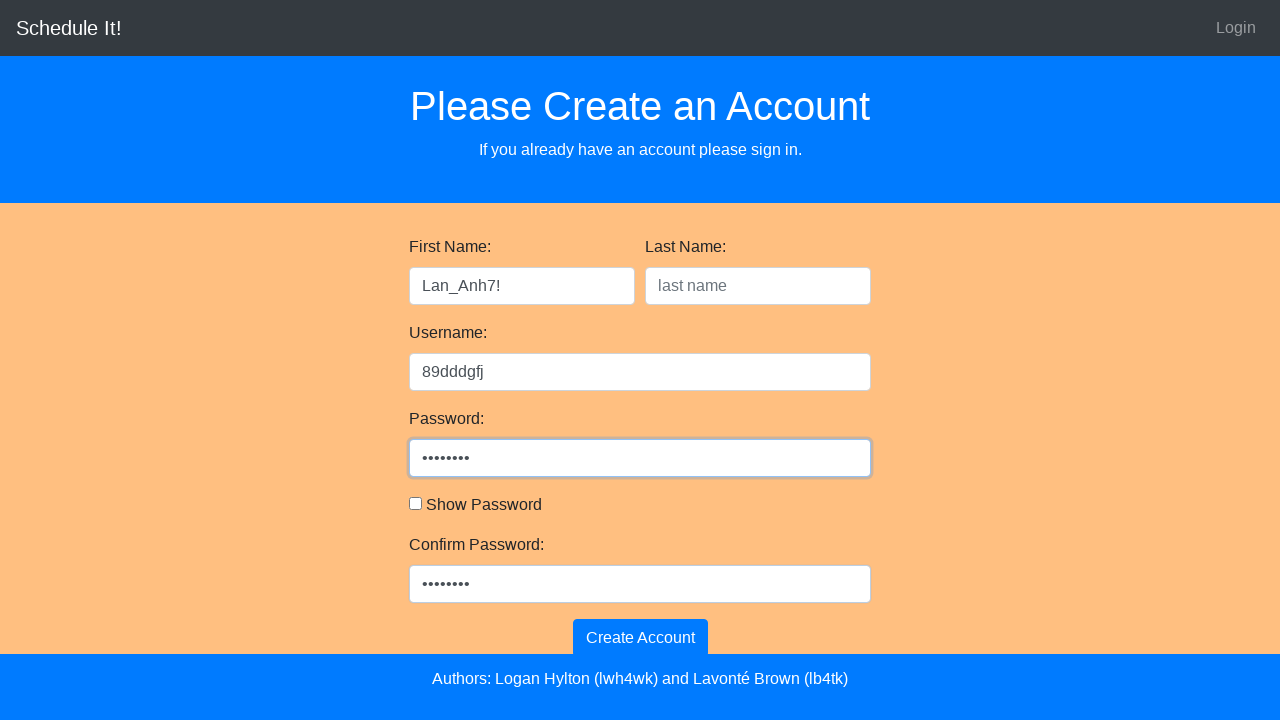

Clicked signup submit button at (640, 638) on button.btn.btn-primary
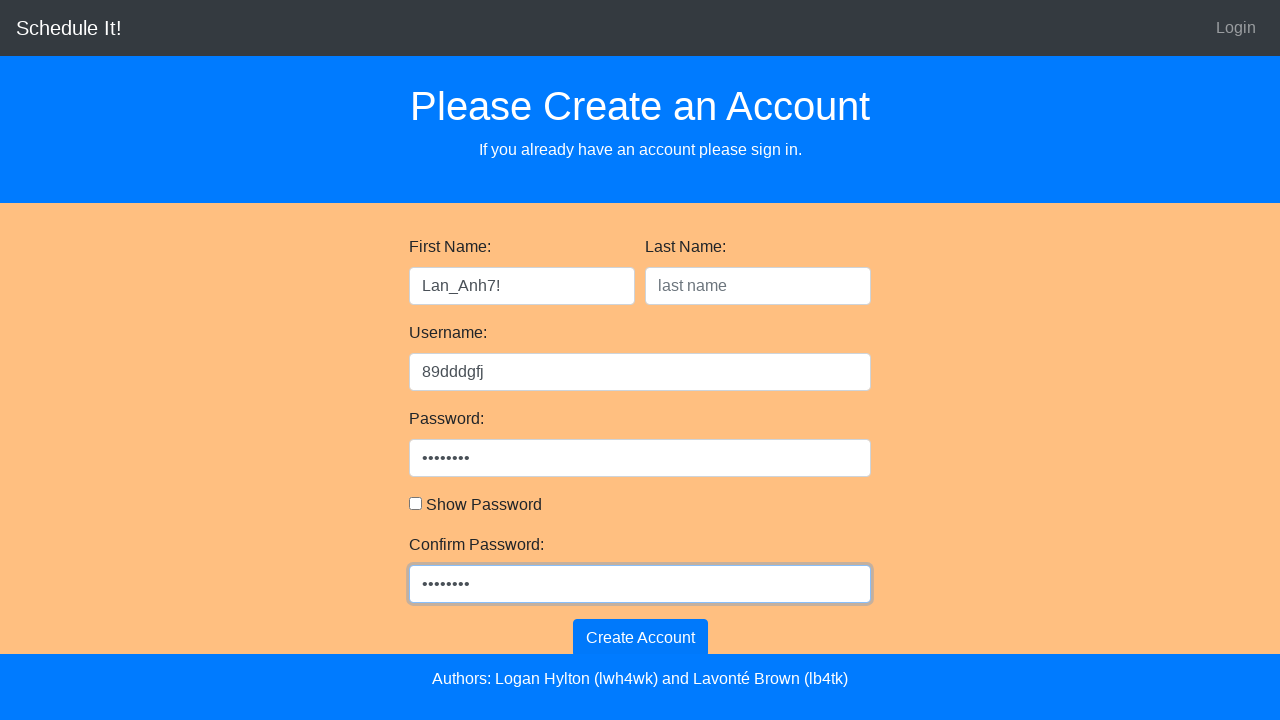

Waited 2 seconds for page response
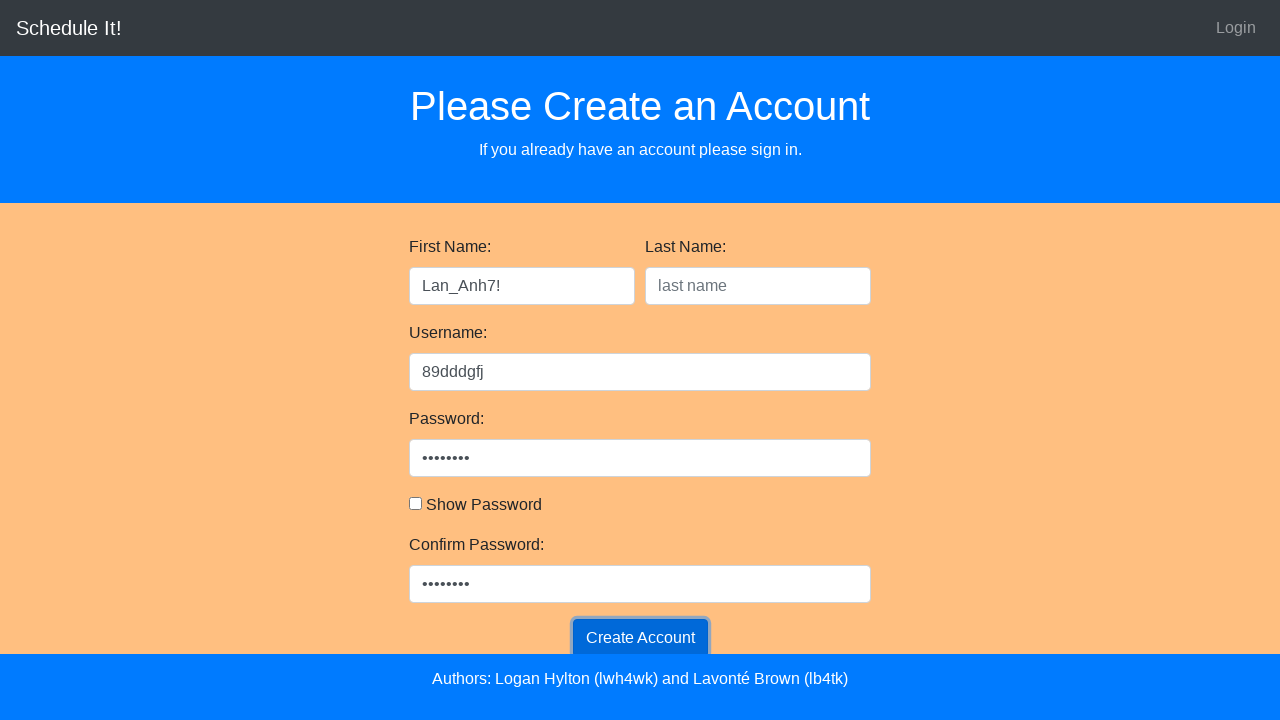

Verified that page URL is still signup page (last name validation enforced)
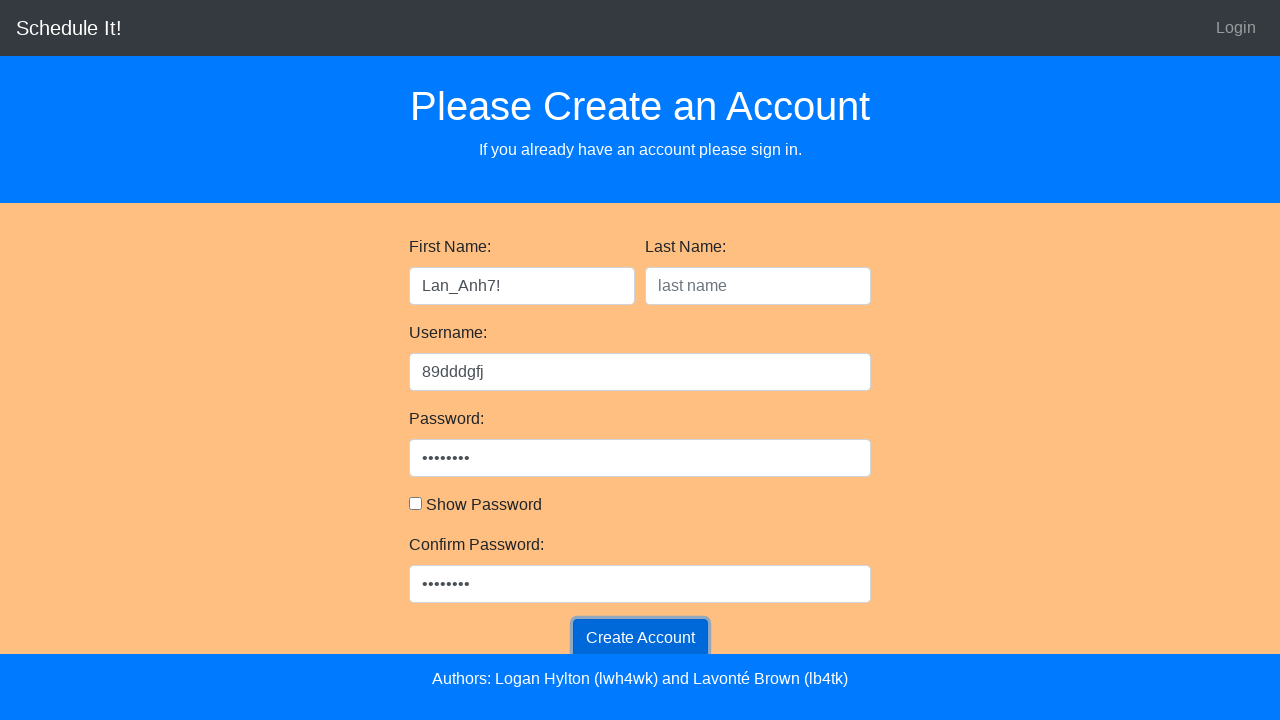

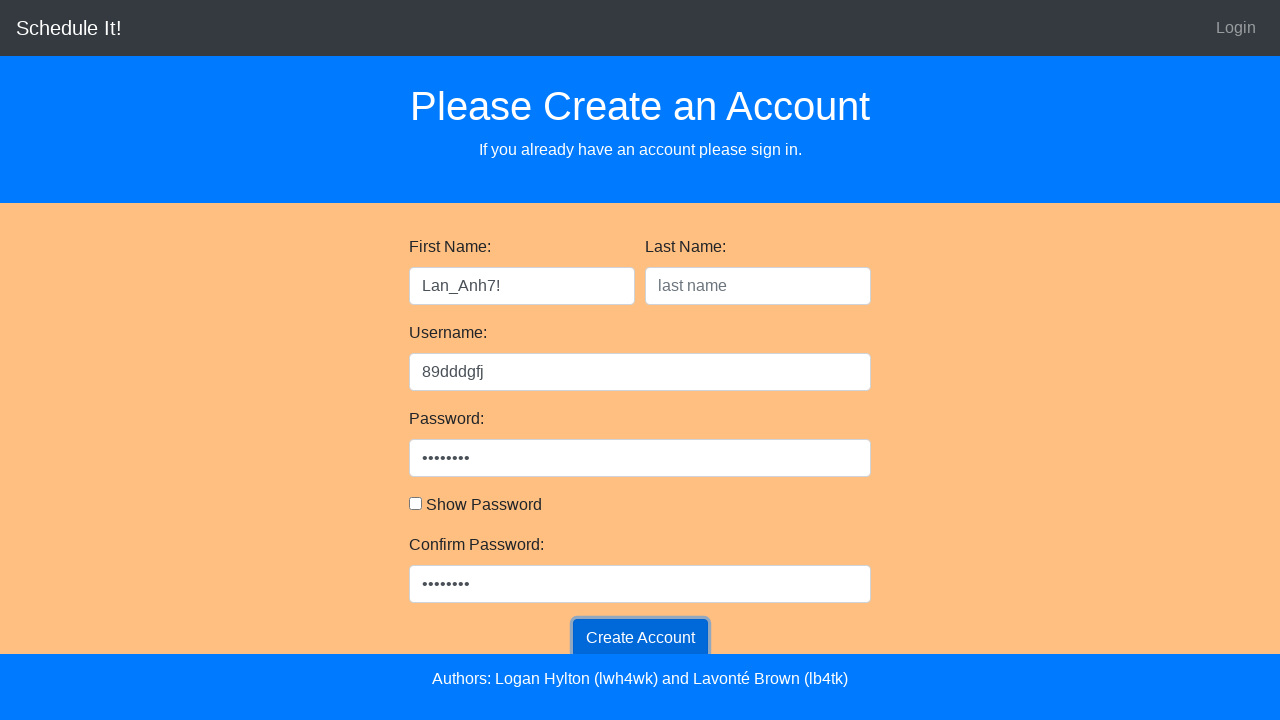